Tests scrolling to an element and double-clicking a button to verify text appears

Starting URL: https://automationfc.github.io/basic-form/index.html

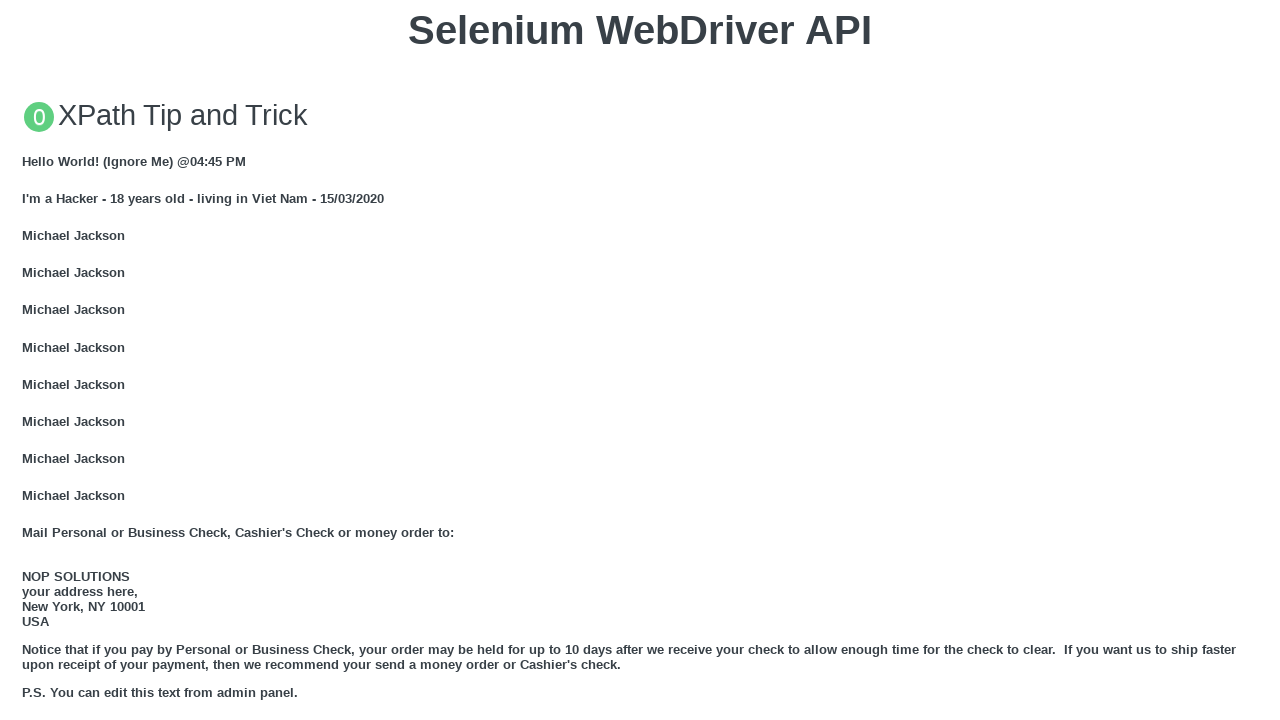

Scrolled to double-click button
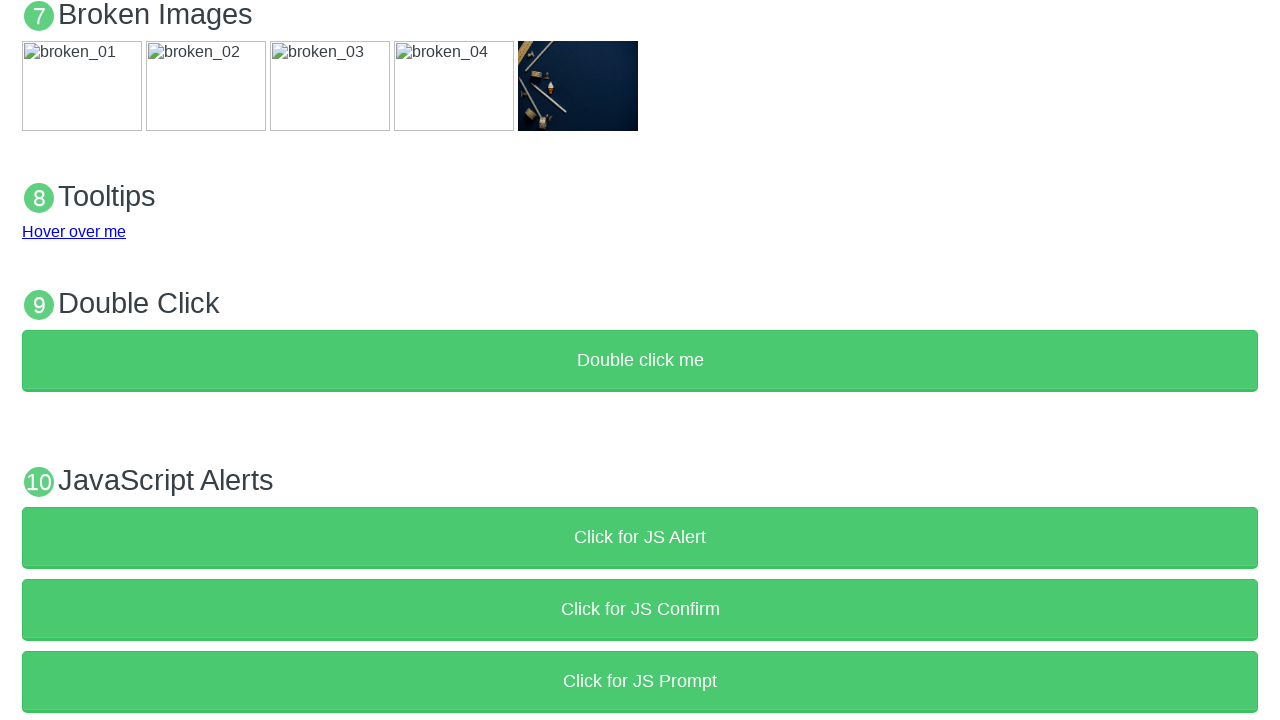

Double-clicked the button at (640, 361) on xpath=//button[text()='Double click me']
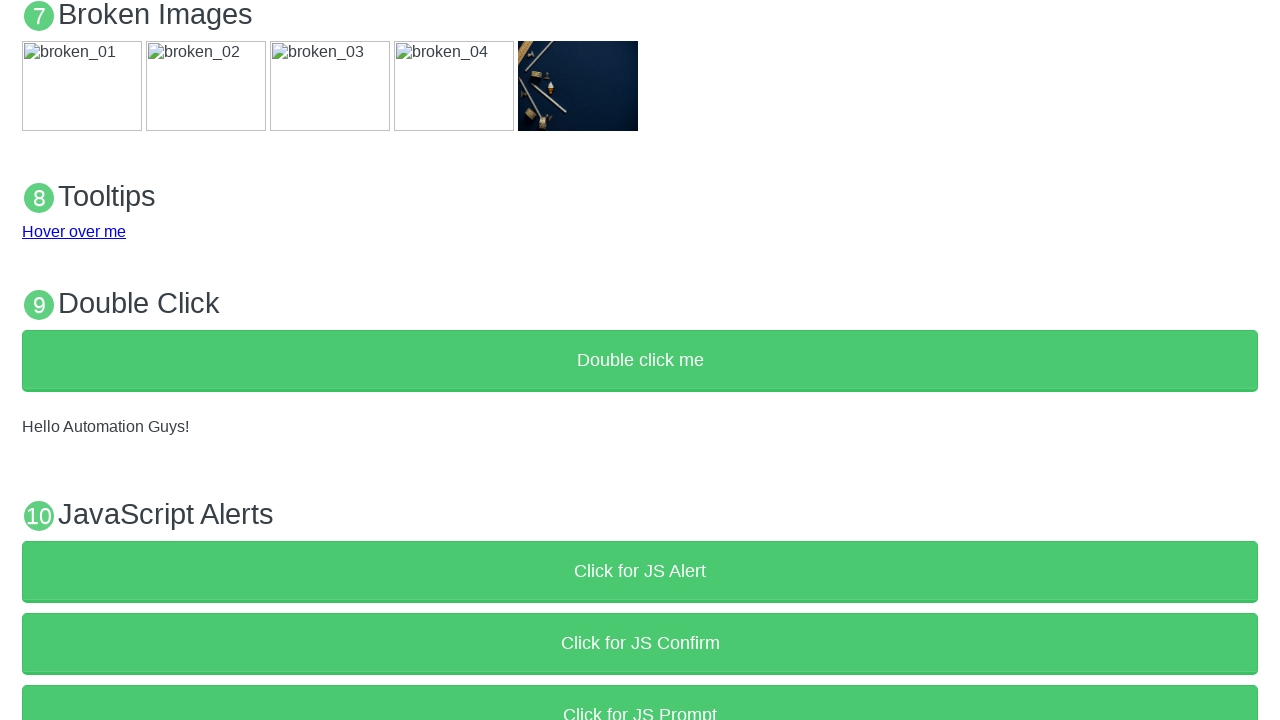

Verified that 'Hello Automation Guys!' text appeared after double-click
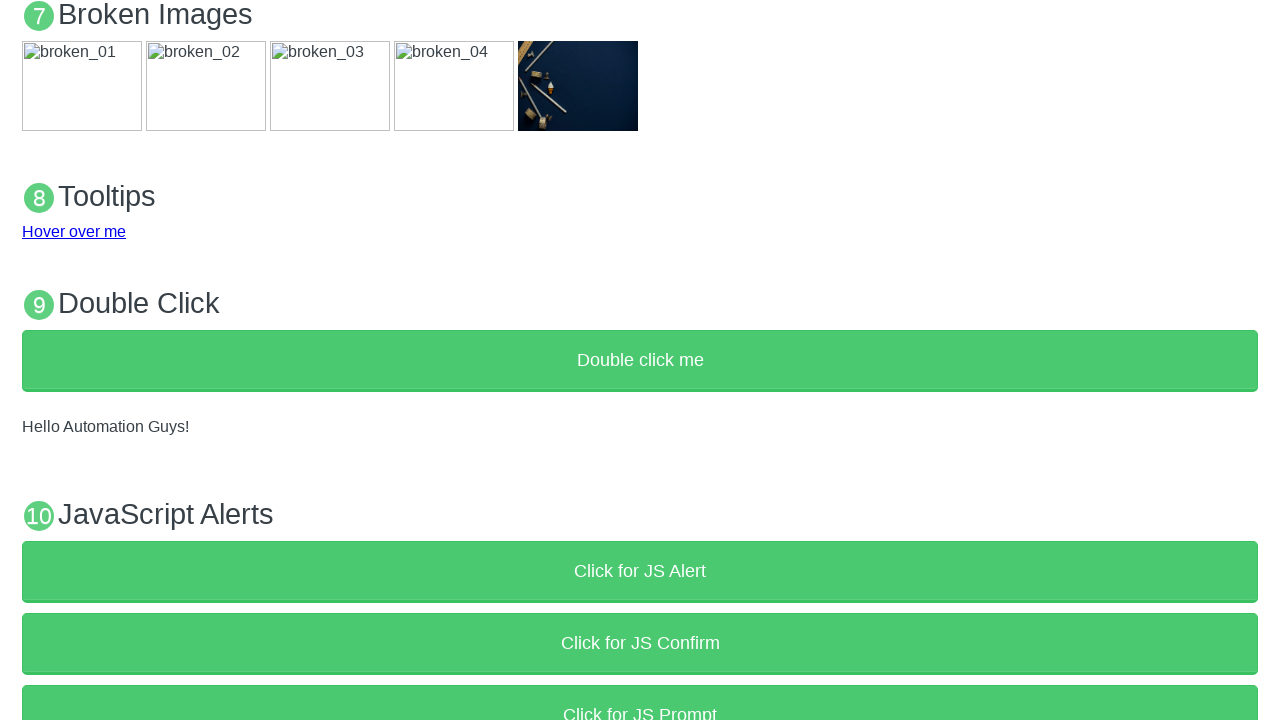

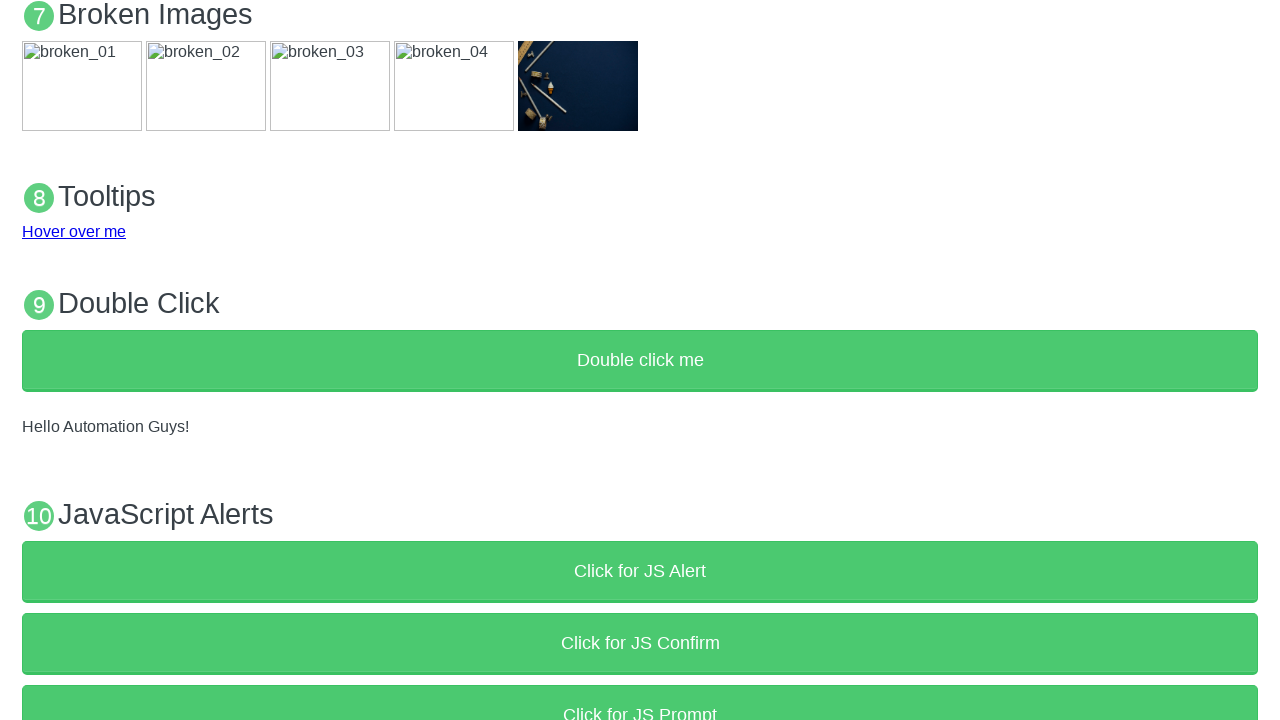